Tests drag and drop functionality on jQueryUI demo page by dragging an element to a drop target and verifying the text changes to "Dropped!"

Starting URL: https://jqueryui.com/droppable/

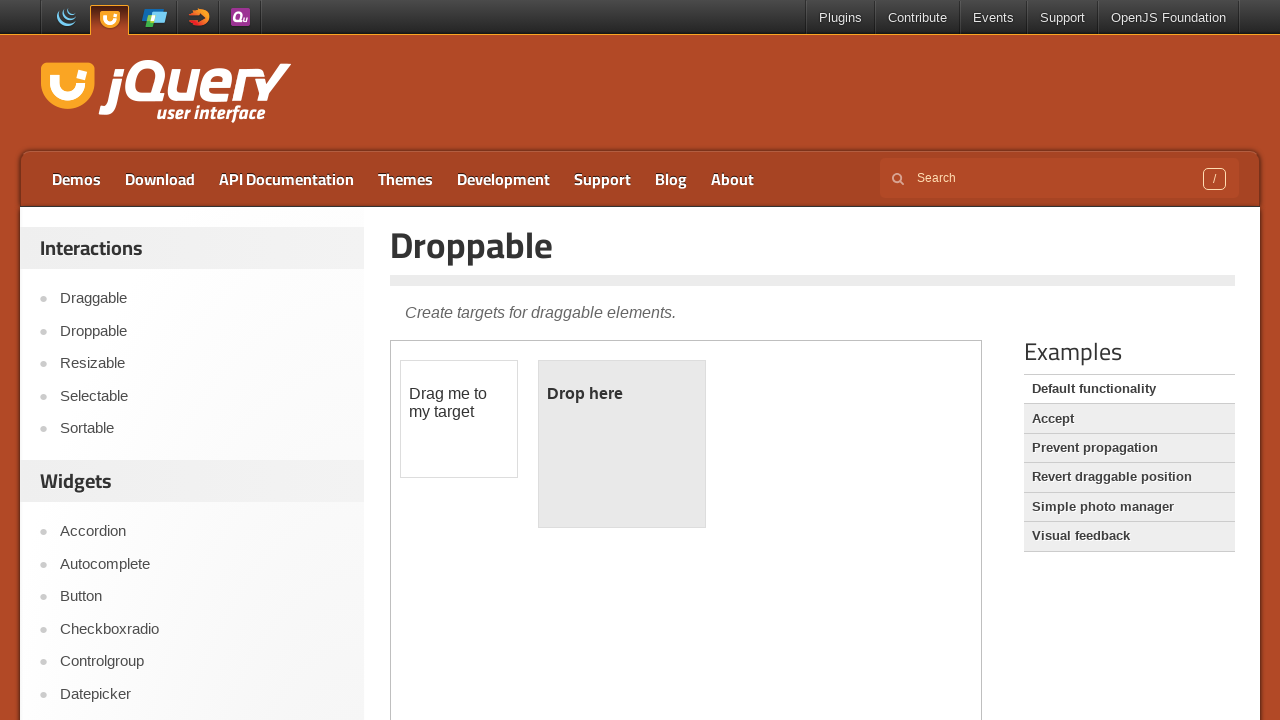

Located the demo iframe
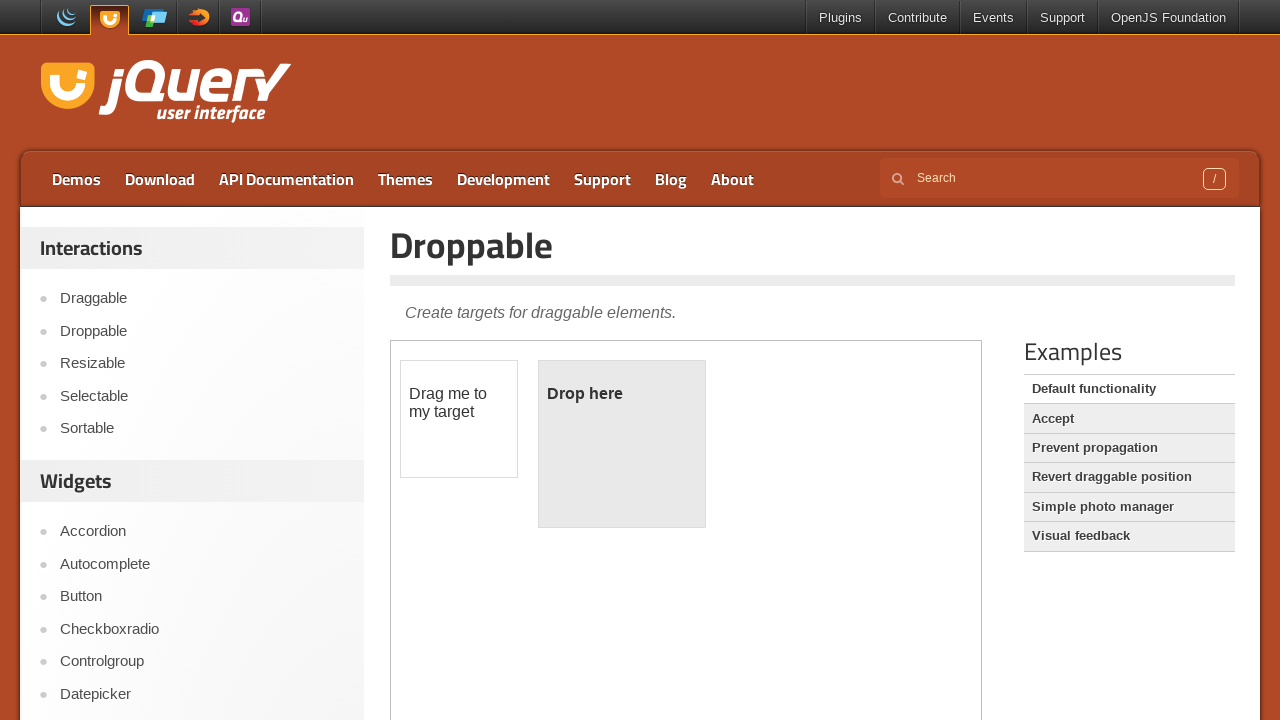

Located the draggable element
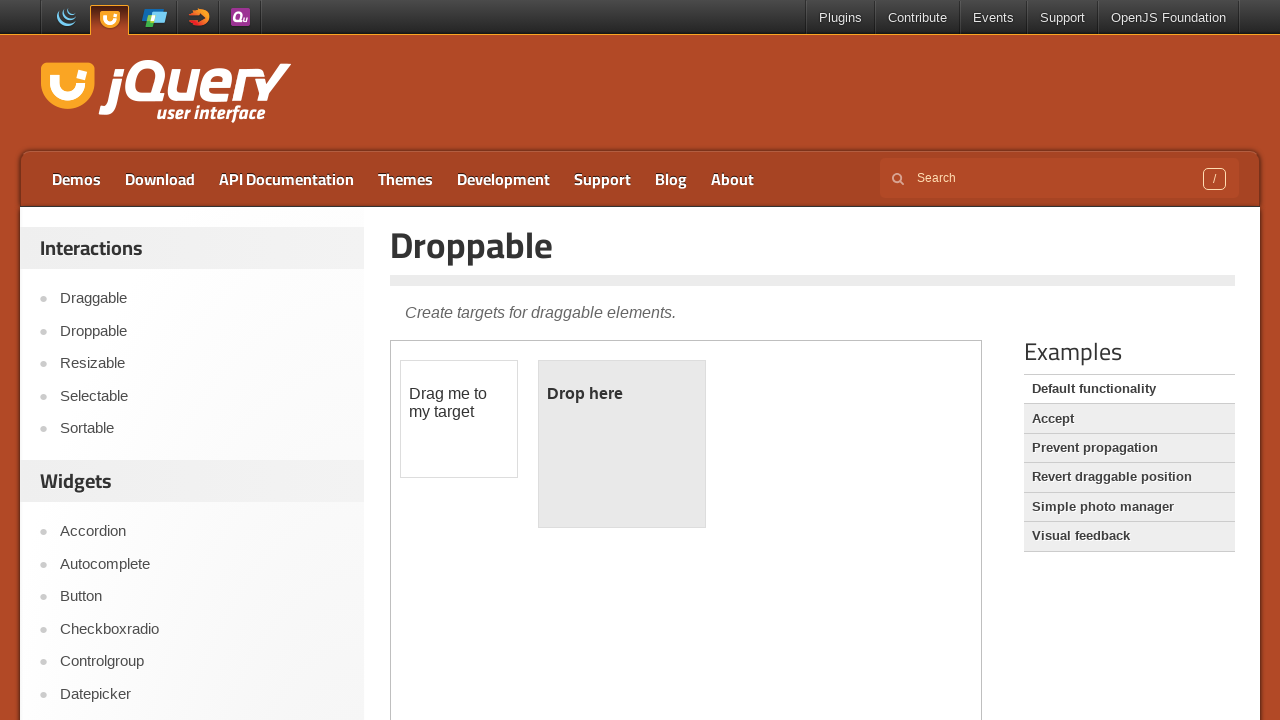

Located the droppable target element
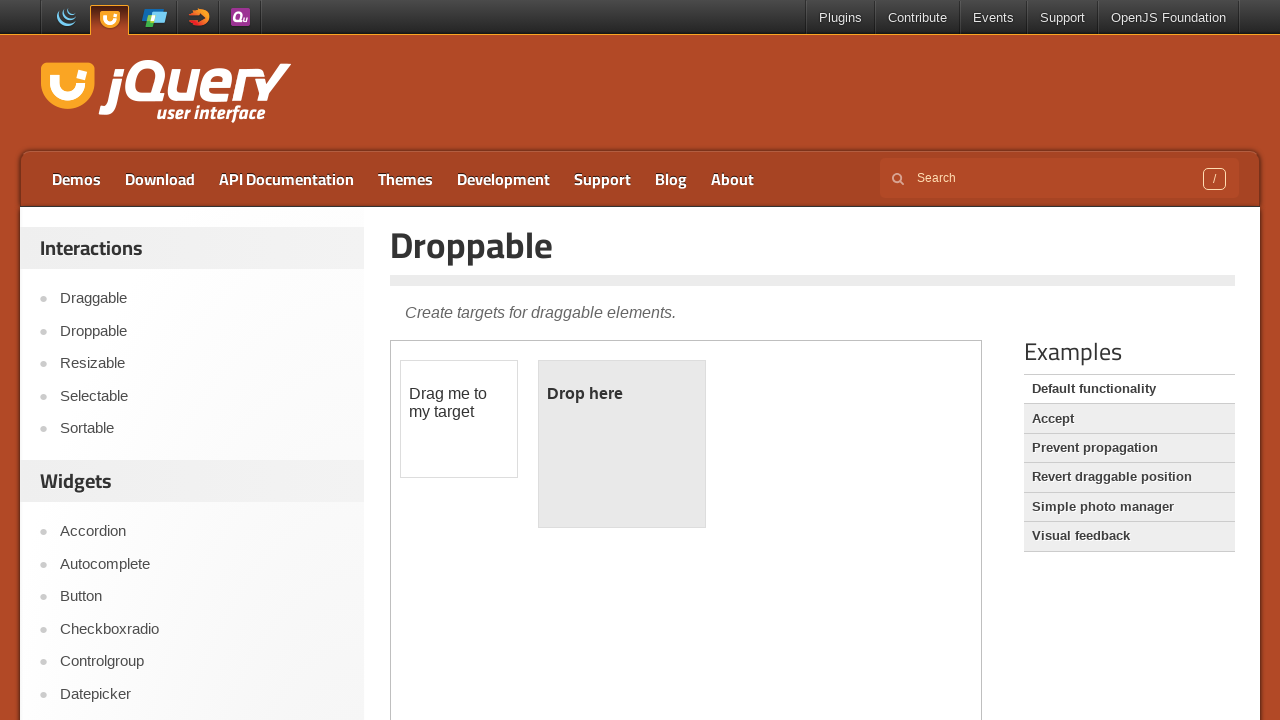

Dragged element to drop target at (622, 444)
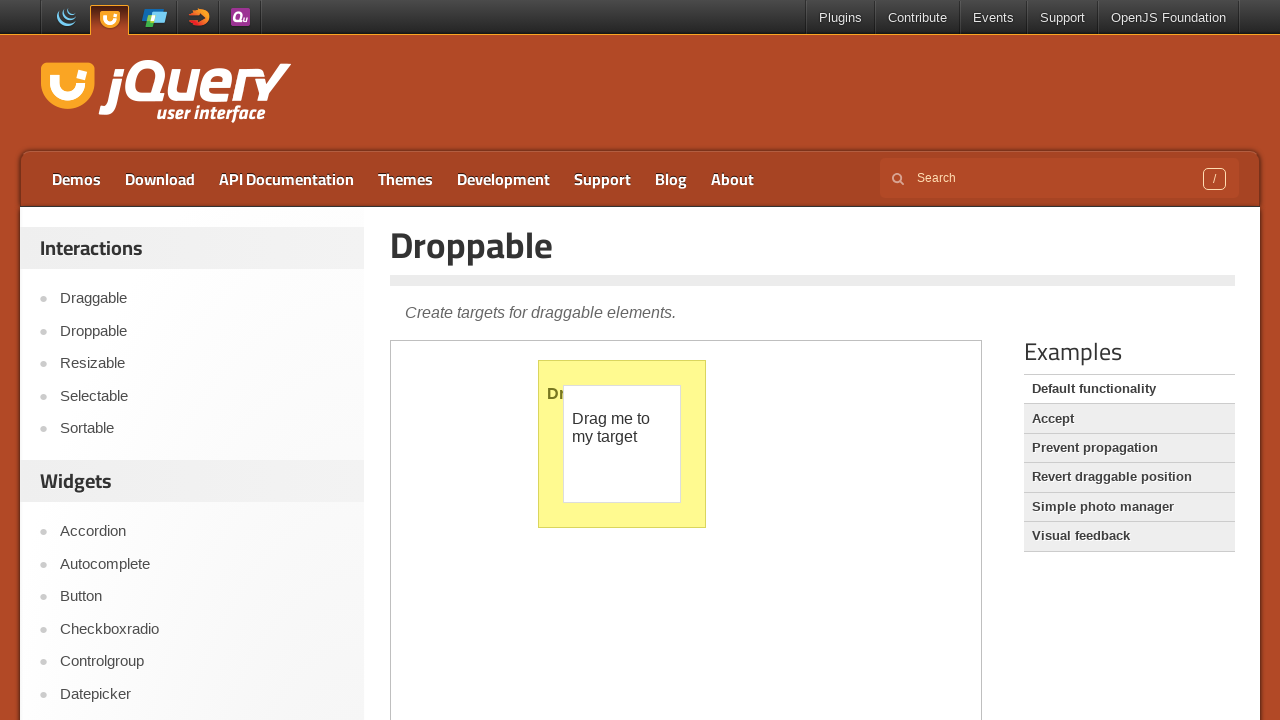

Verified target element displays 'Dropped!' confirming successful drag and drop
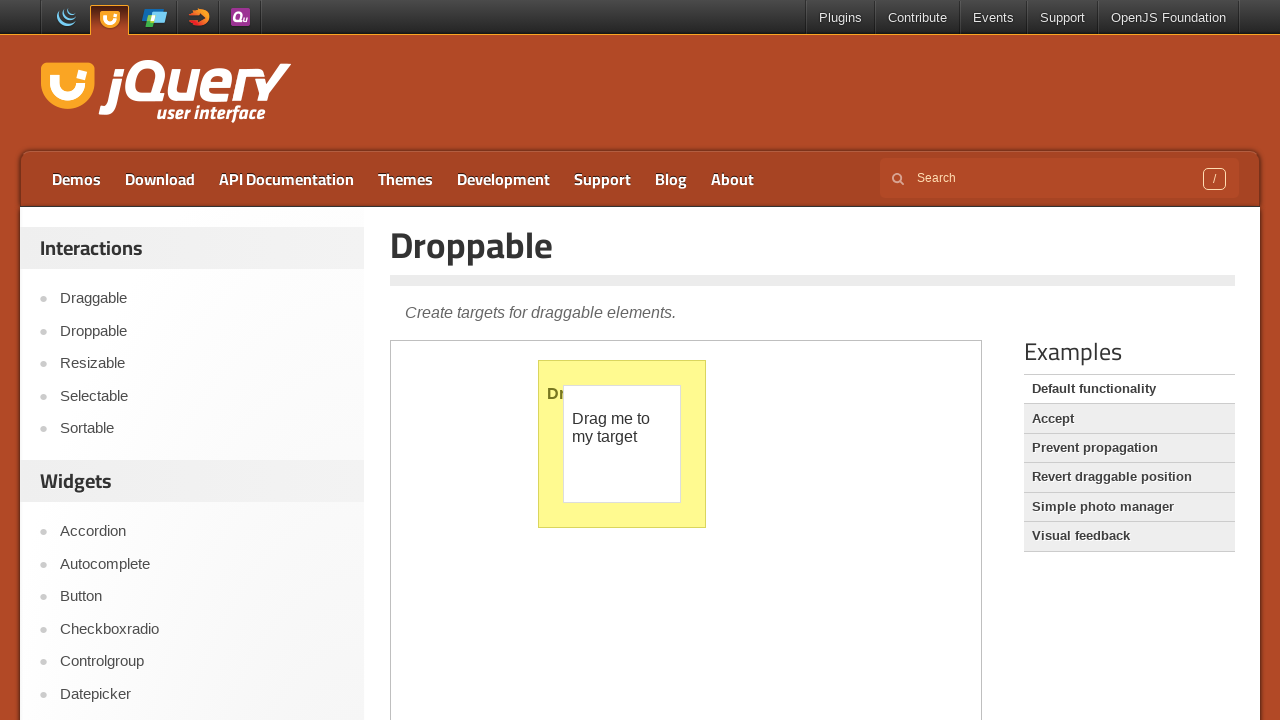

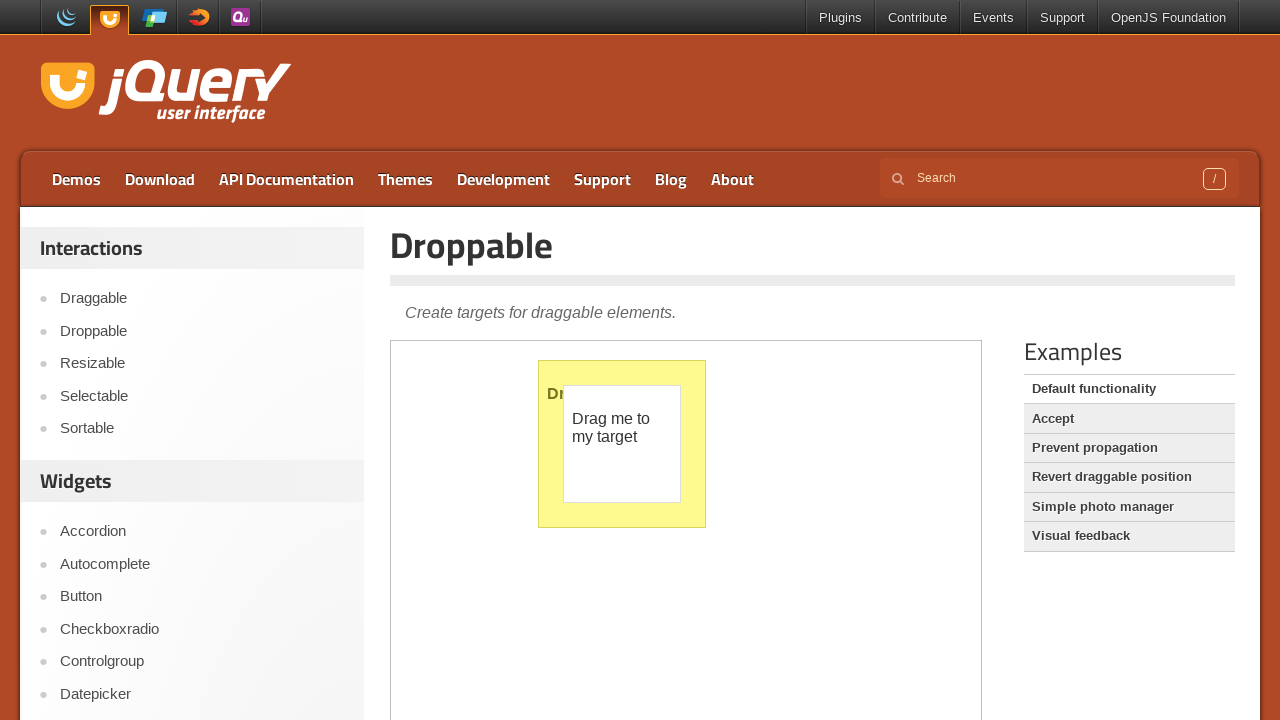